Tests JavaScript execution capabilities by scrolling down the page and retrieving the document URL and title from a selector practice page.

Starting URL: https://selectorshub.com/xpath-practice-page/

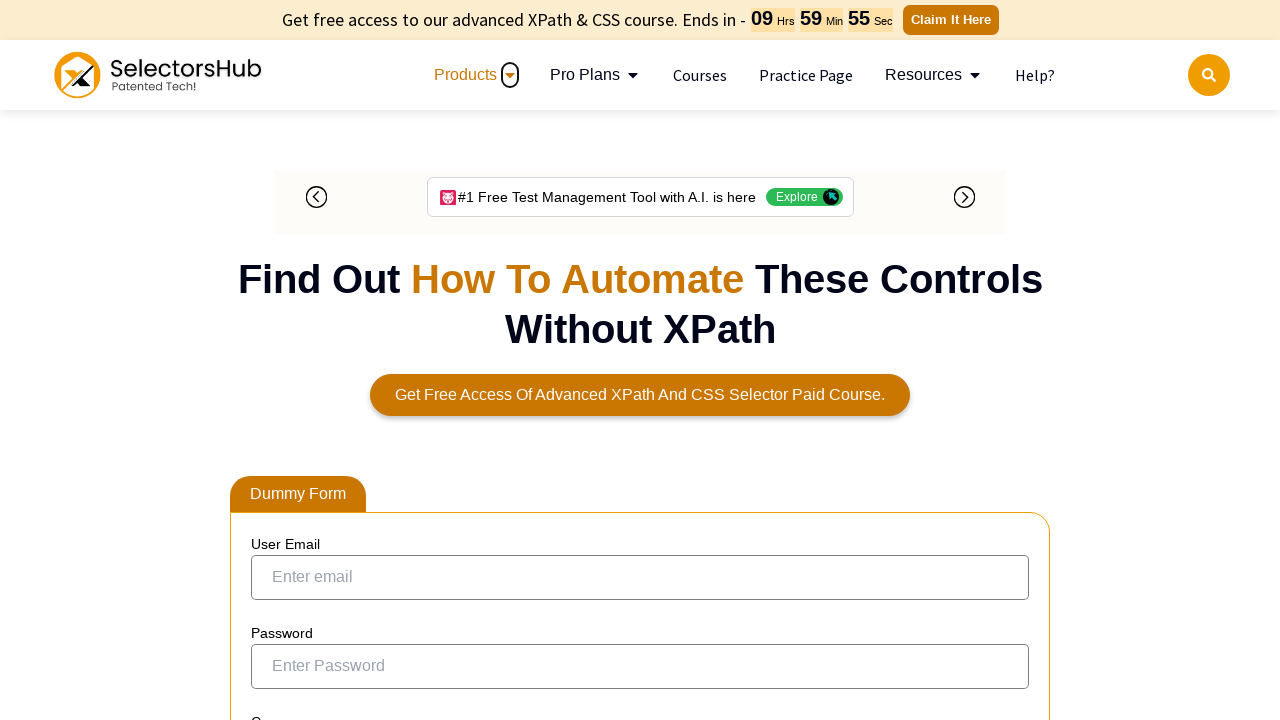

Scrolled down the page by 500 pixels using JavaScript
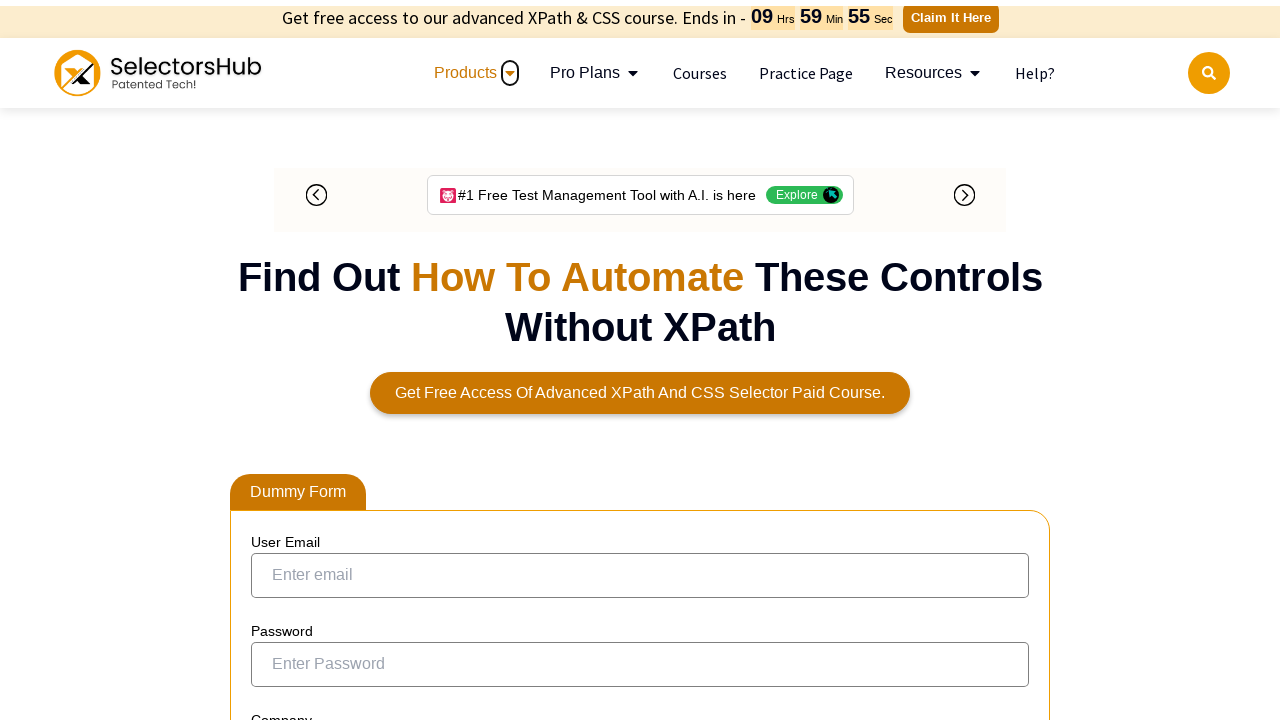

Retrieved current document URL: https://selectorshub.com/xpath-practice-page/
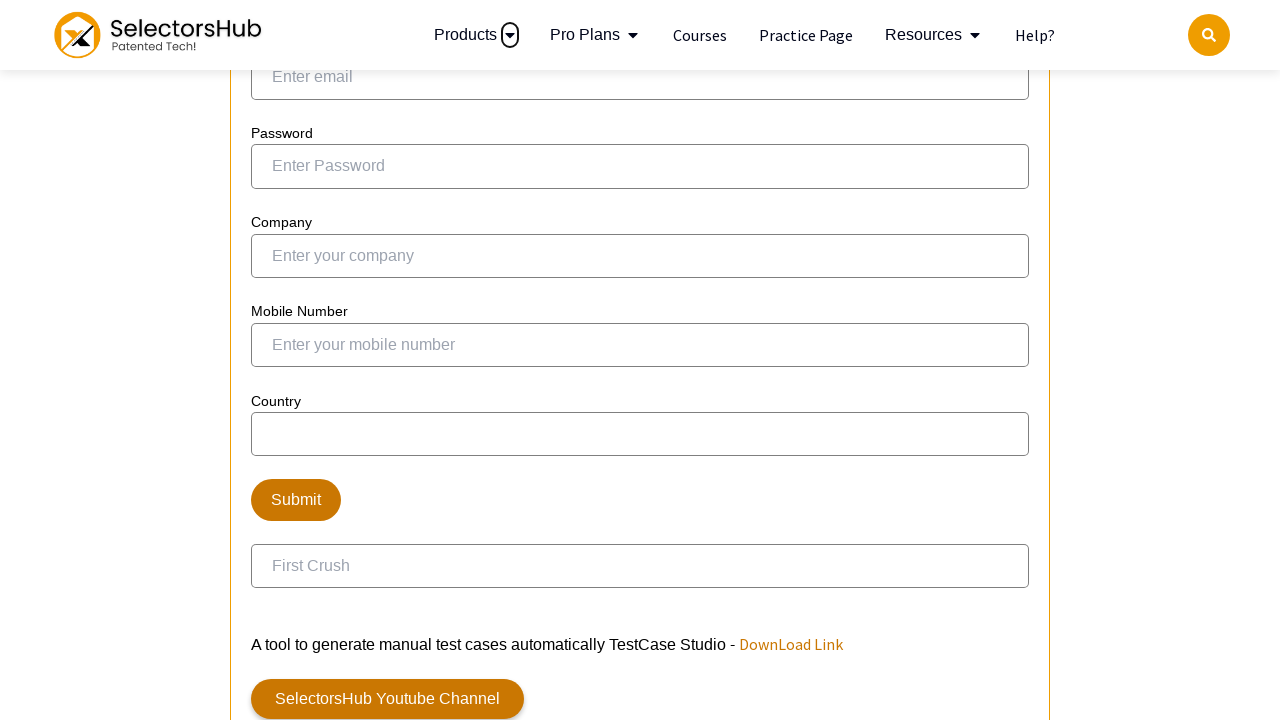

Retrieved page title: Xpath Practice Page | Shadow dom, nested shadow dom, iframe, nested iframe and more complex automation scenarios.
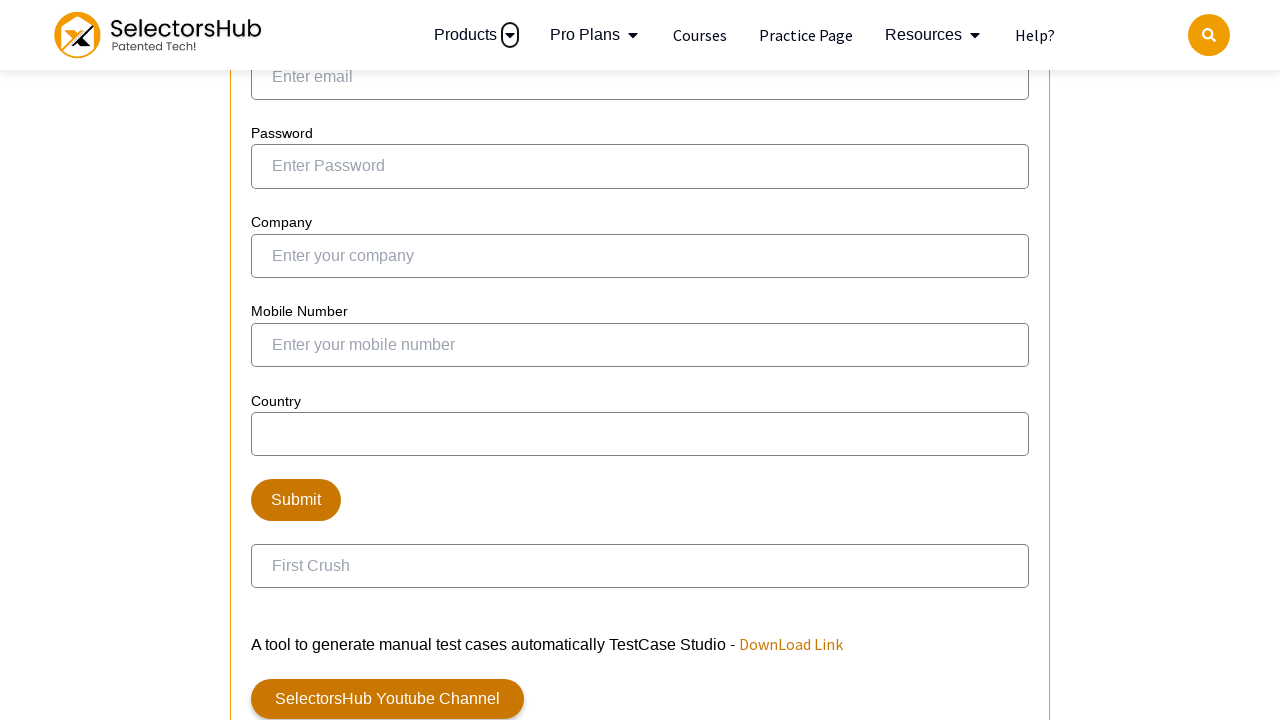

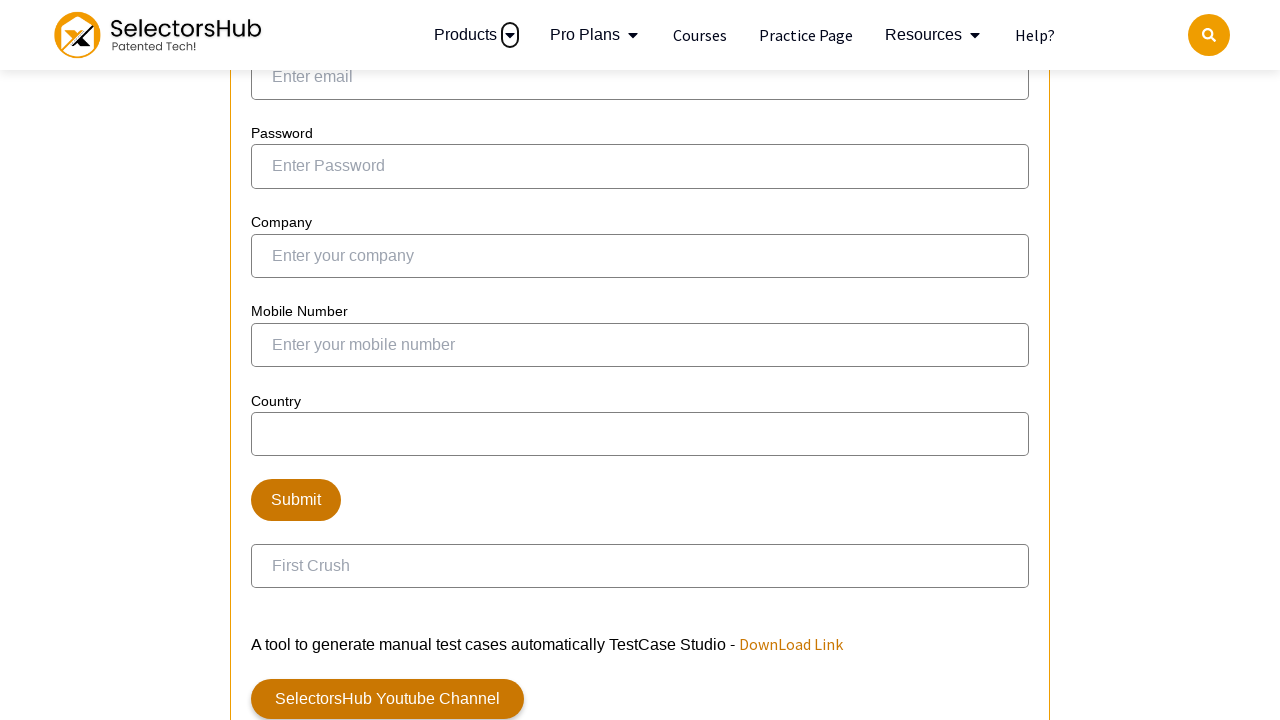